Tests dropdown selection by selecting Option 2 using value-based selection

Starting URL: https://the-internet.herokuapp.com/dropdown

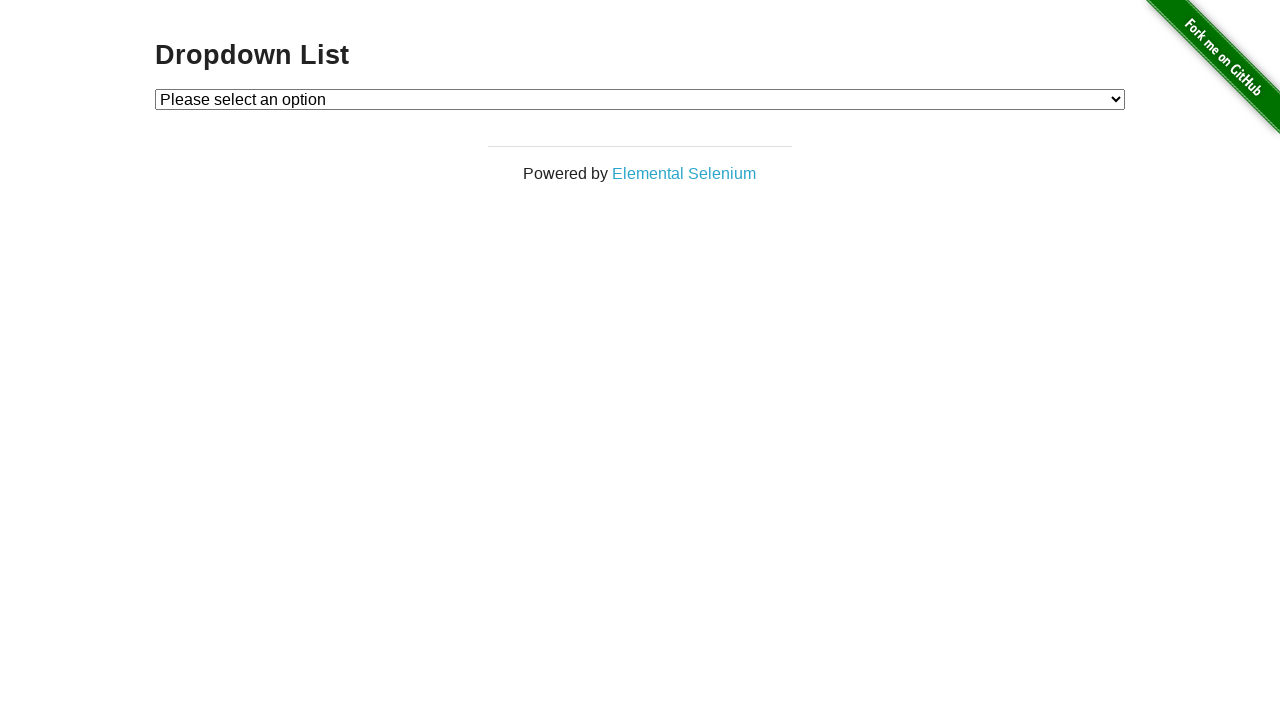

Navigated to dropdown page
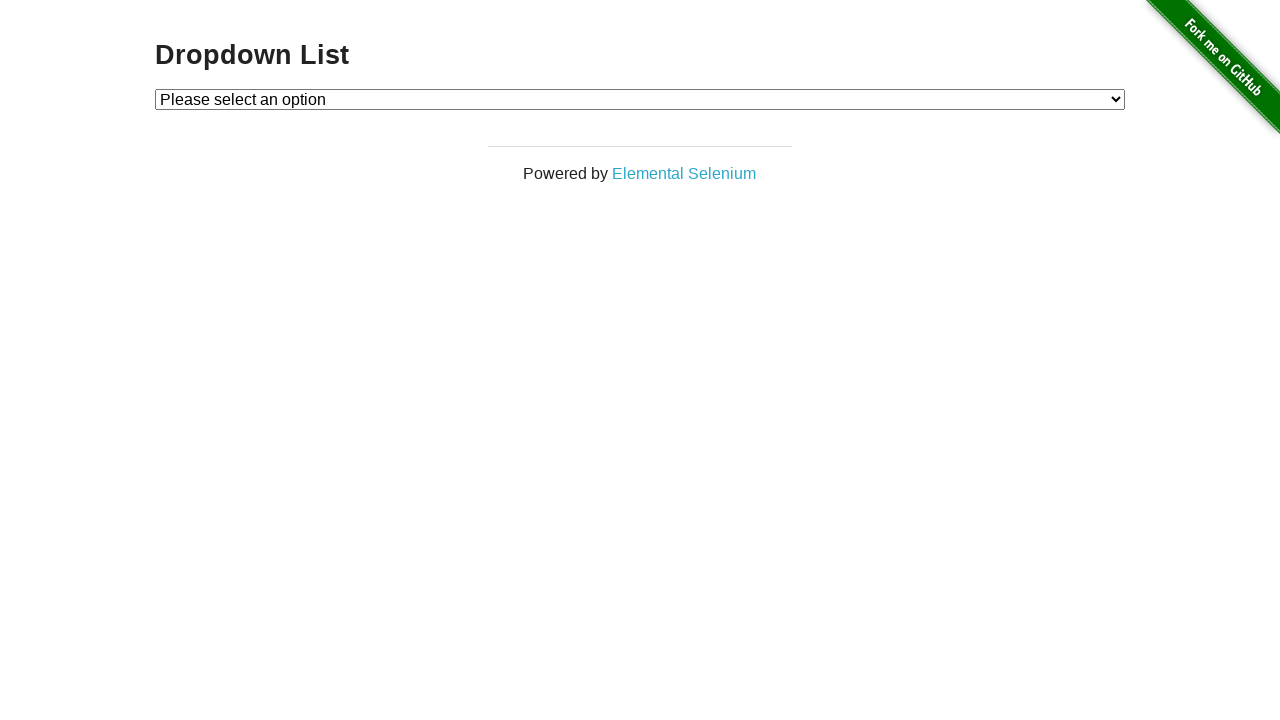

Selected Option 2 from dropdown using value-based selection on #dropdown
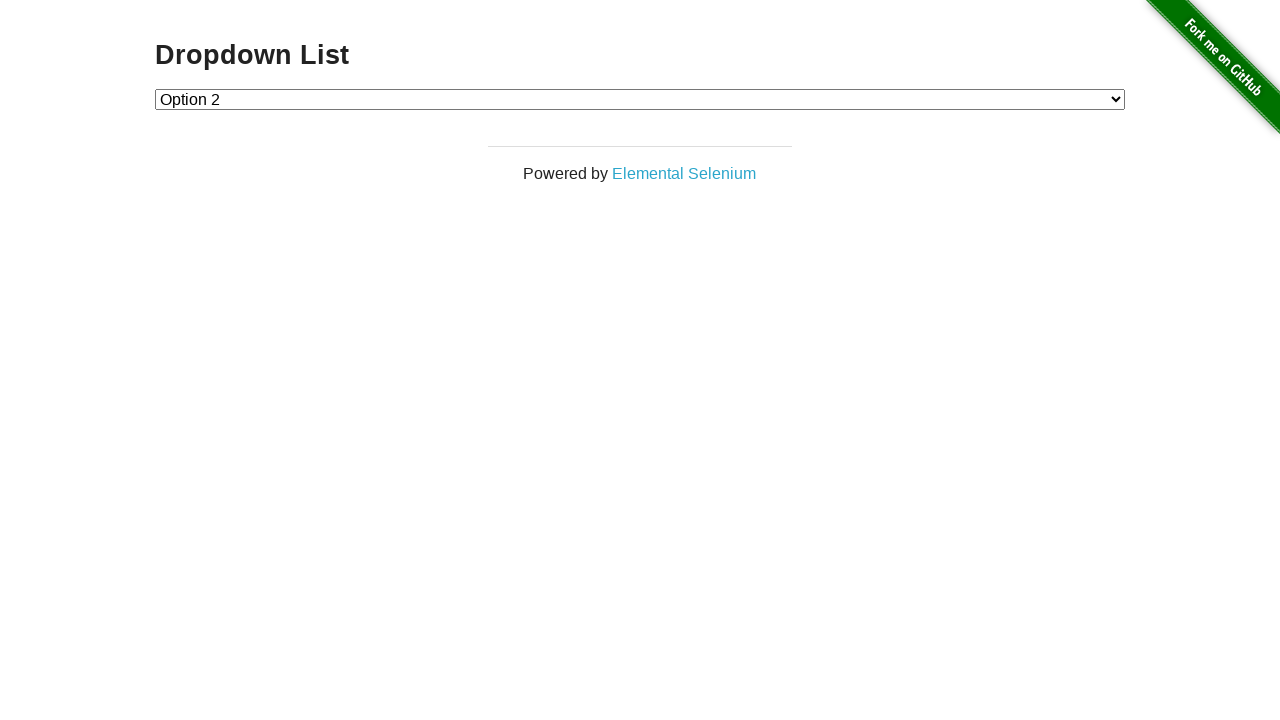

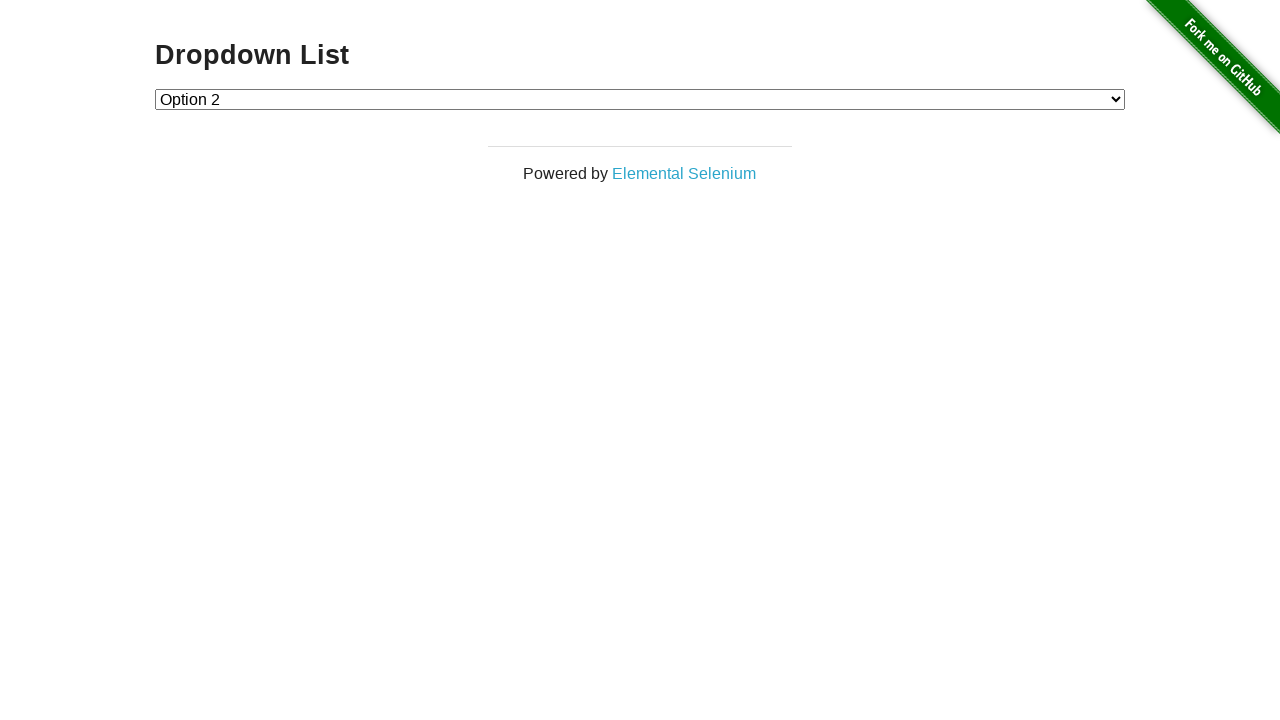